Tests footer links by opening each link in the first column of the footer section in a new tab and verifying they load

Starting URL: https://rahulshettyacademy.com/AutomationPractice/

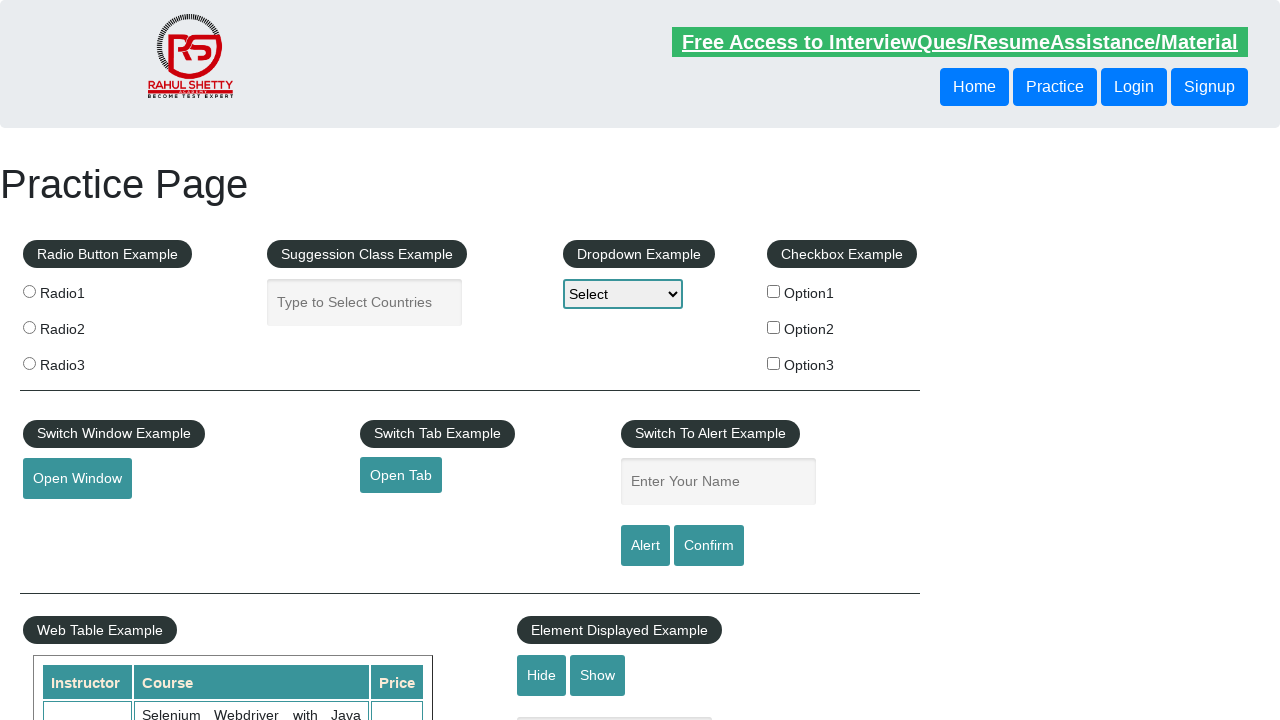

Counted total links on page: 27
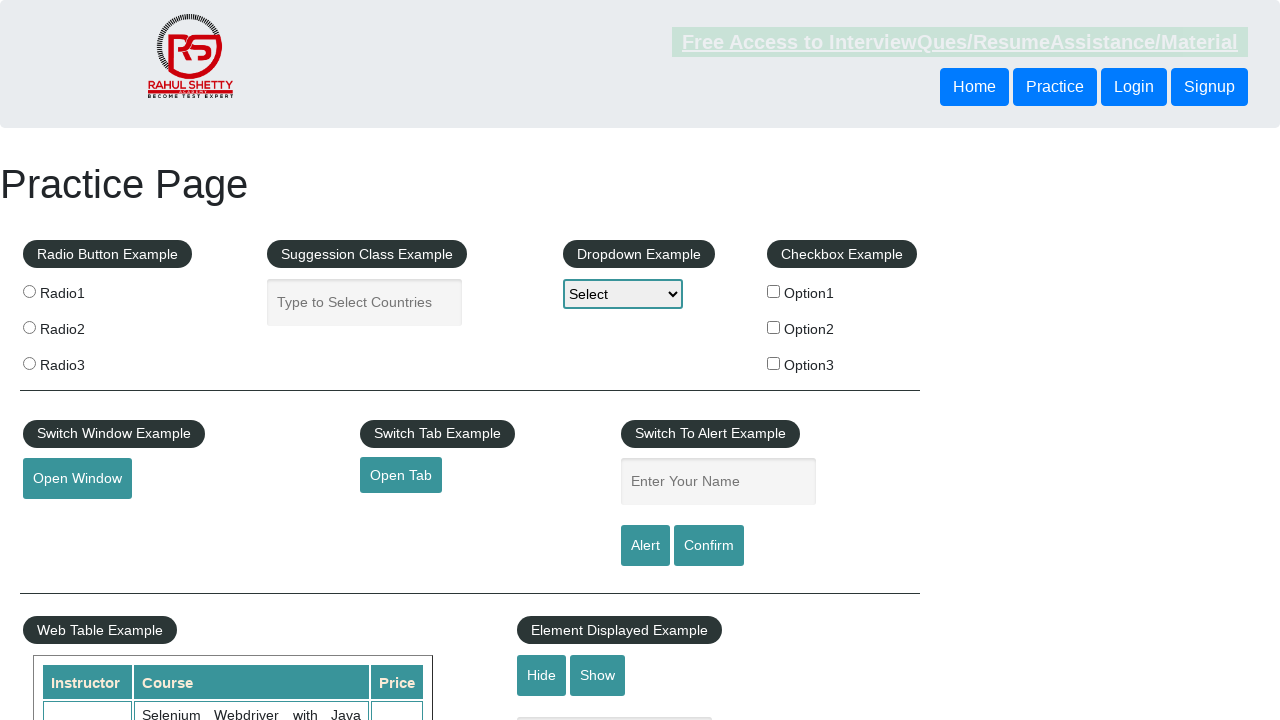

Located footer section with id 'gf-BIG'
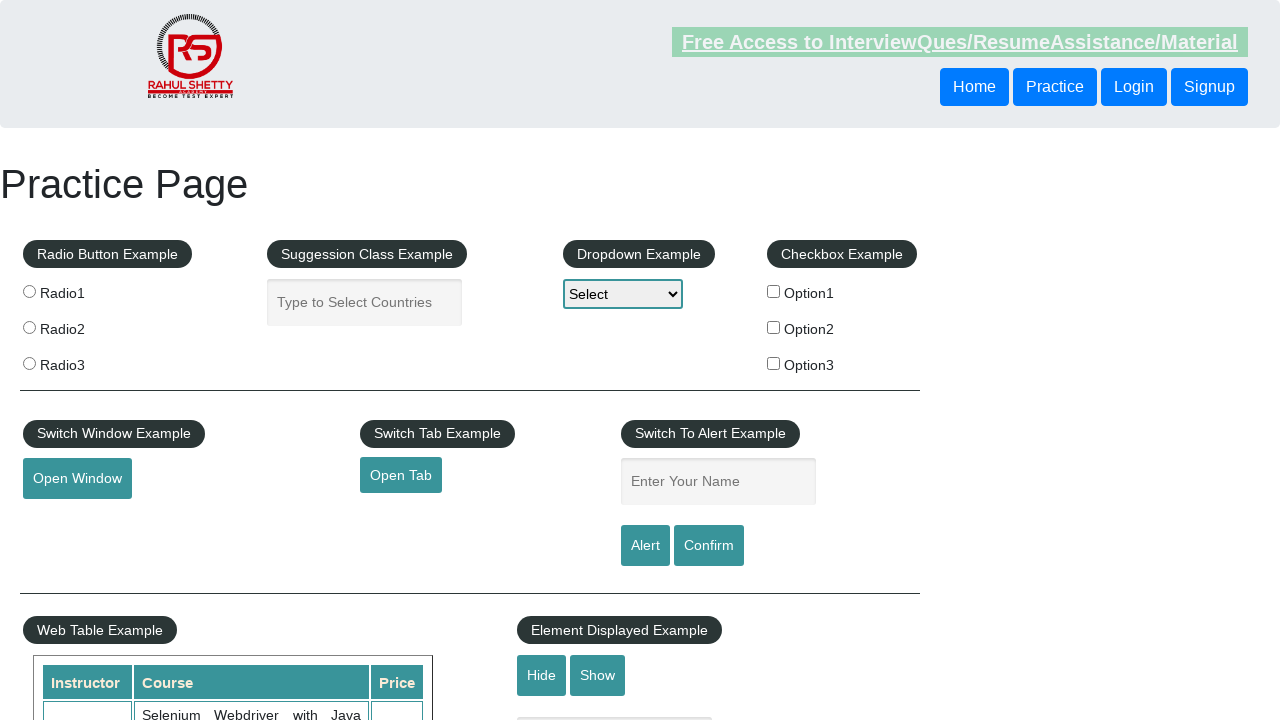

Counted links in footer: 20
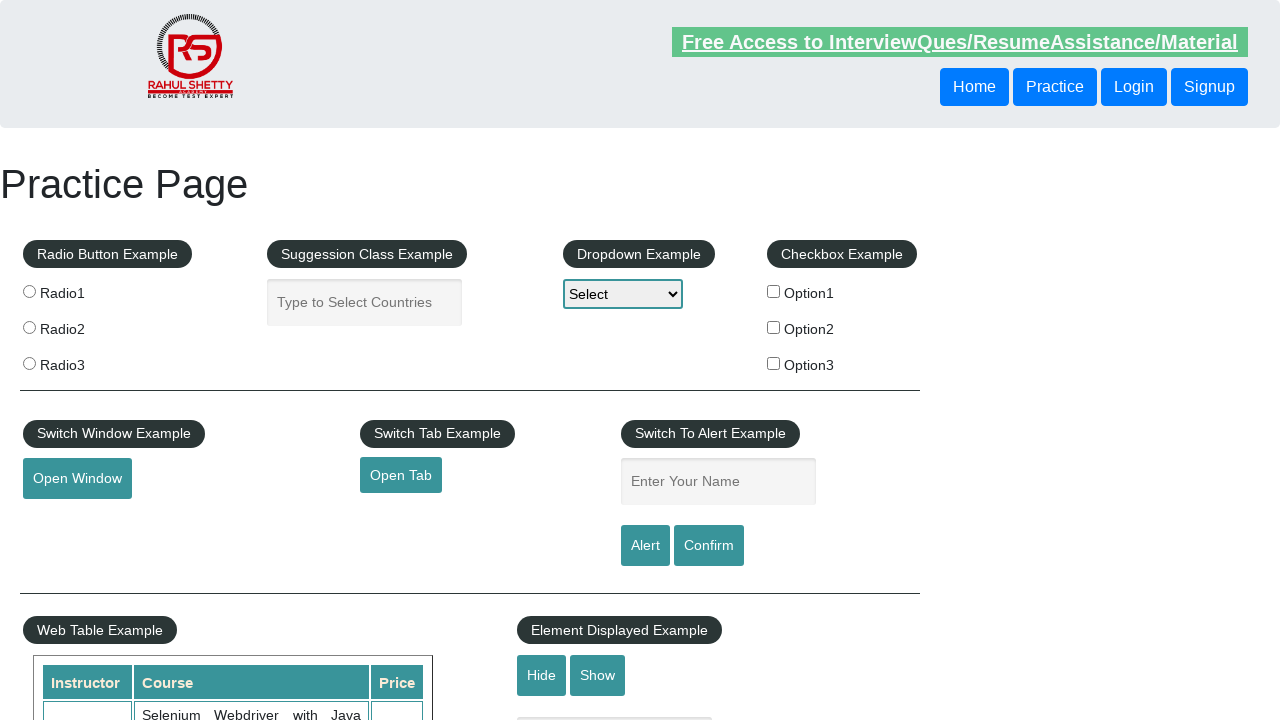

Located first column of footer table
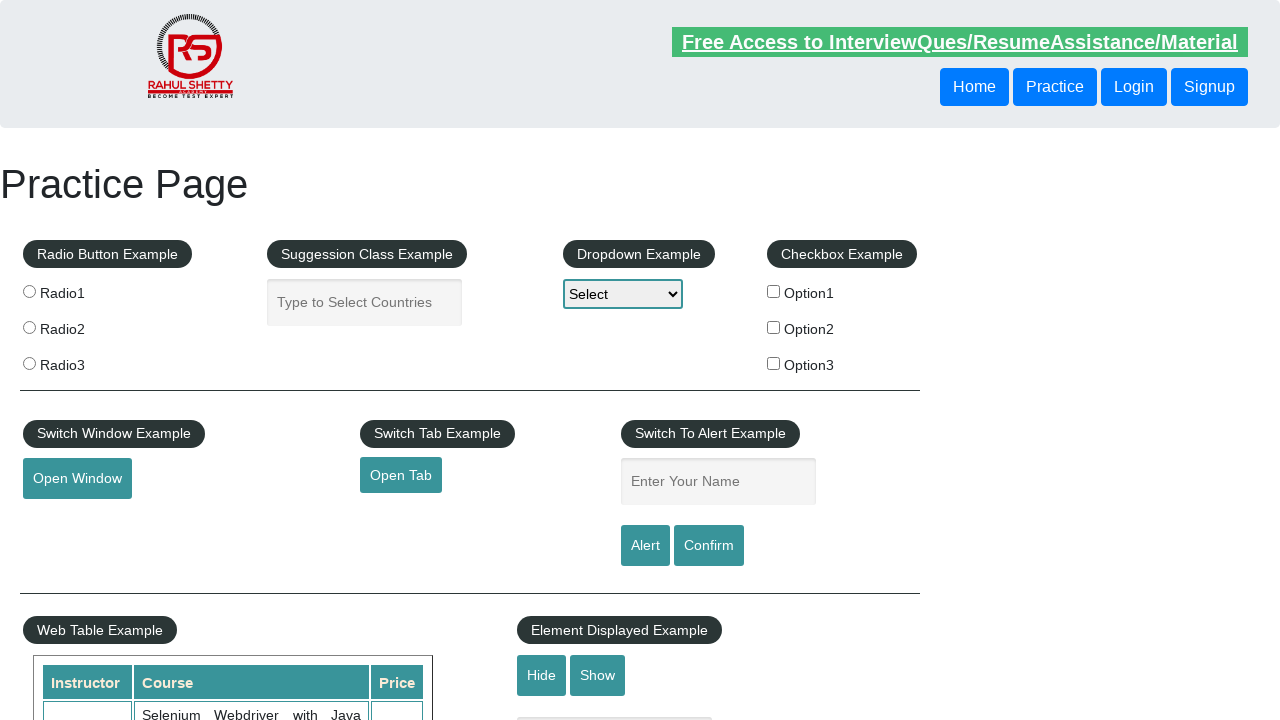

Counted links in first column: 5
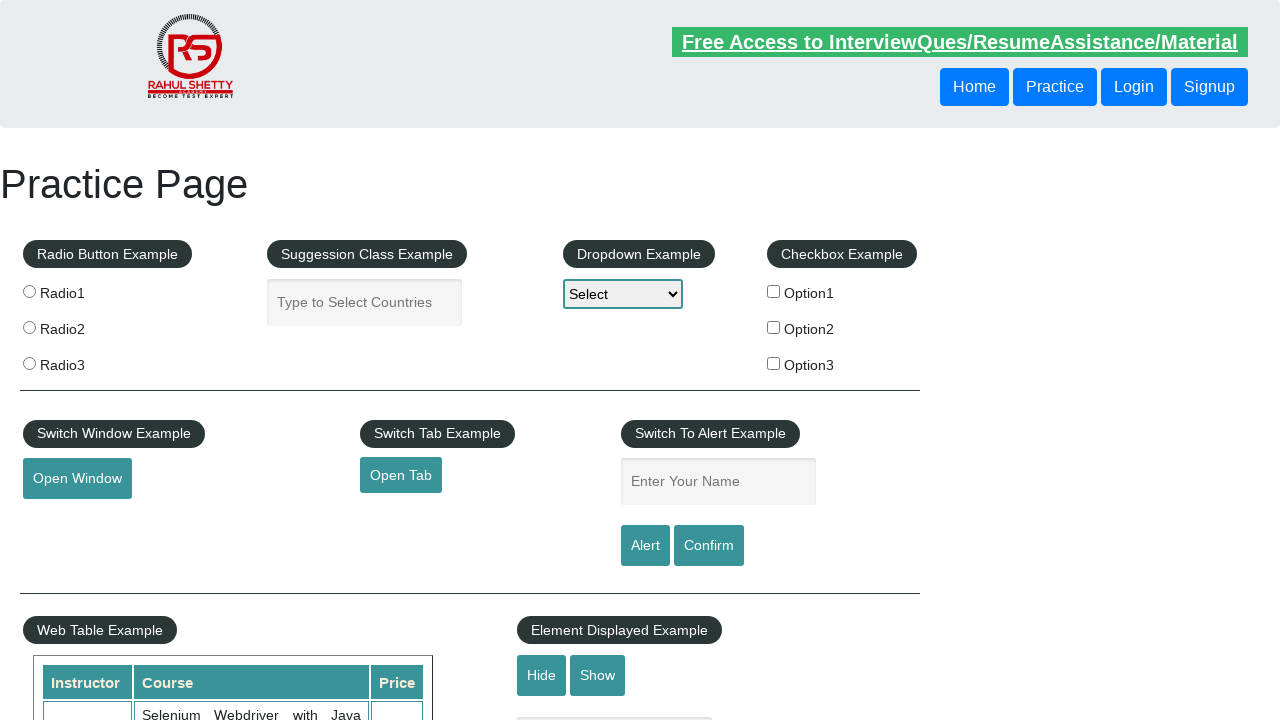

Located link at index 1 in first column
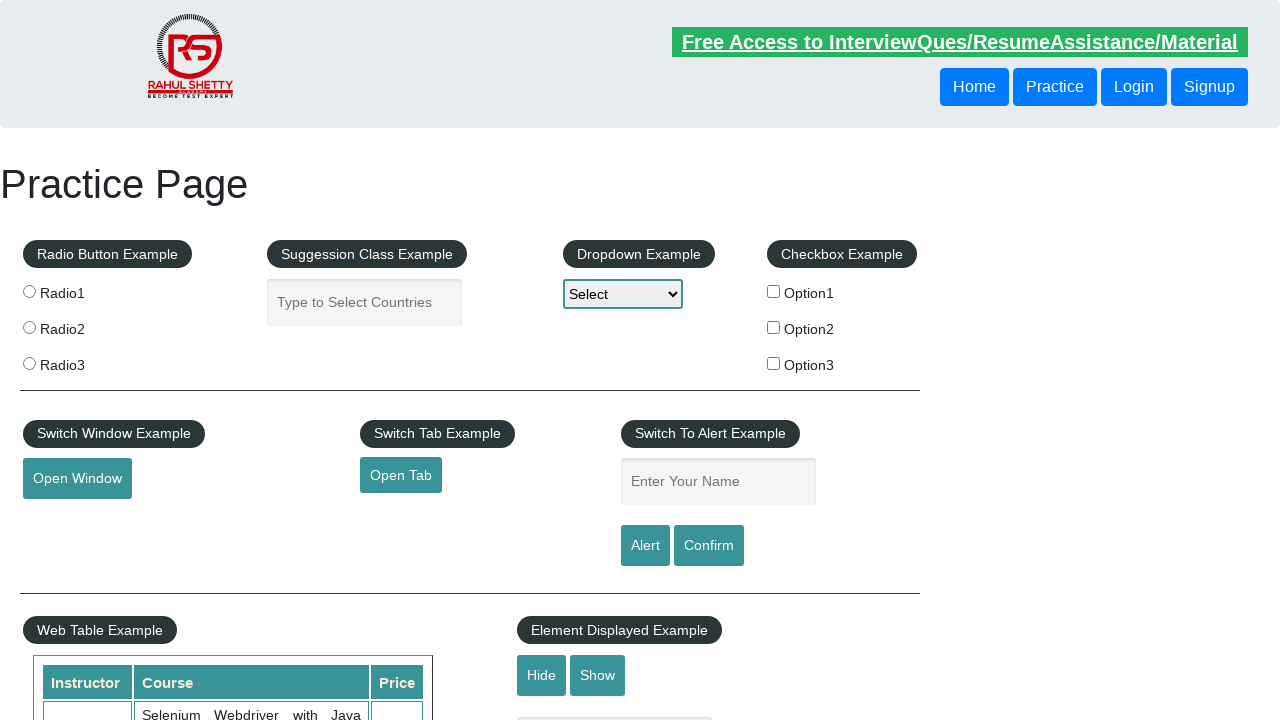

Opened link 1 in new tab using Ctrl+Click at (68, 520) on #gf-BIG >> xpath=//table/tbody/tr/td[1]/ul >> a >> nth=1
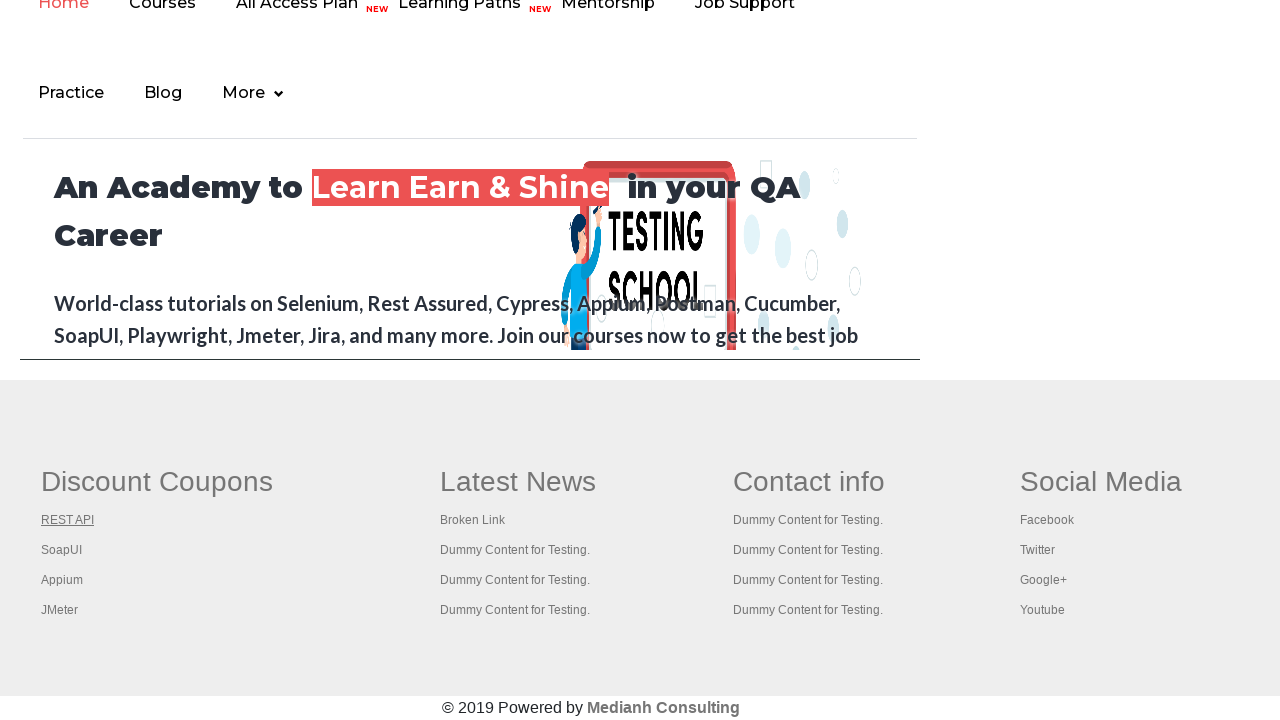

Located link at index 2 in first column
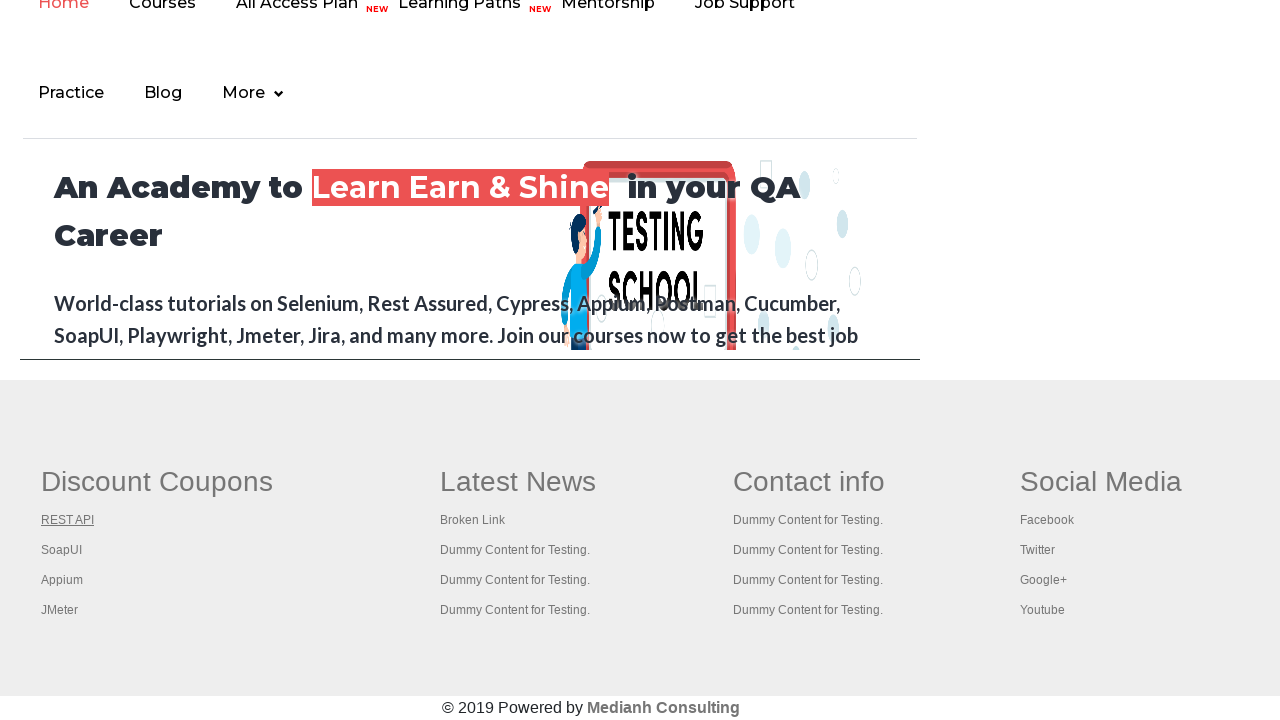

Opened link 2 in new tab using Ctrl+Click at (62, 550) on #gf-BIG >> xpath=//table/tbody/tr/td[1]/ul >> a >> nth=2
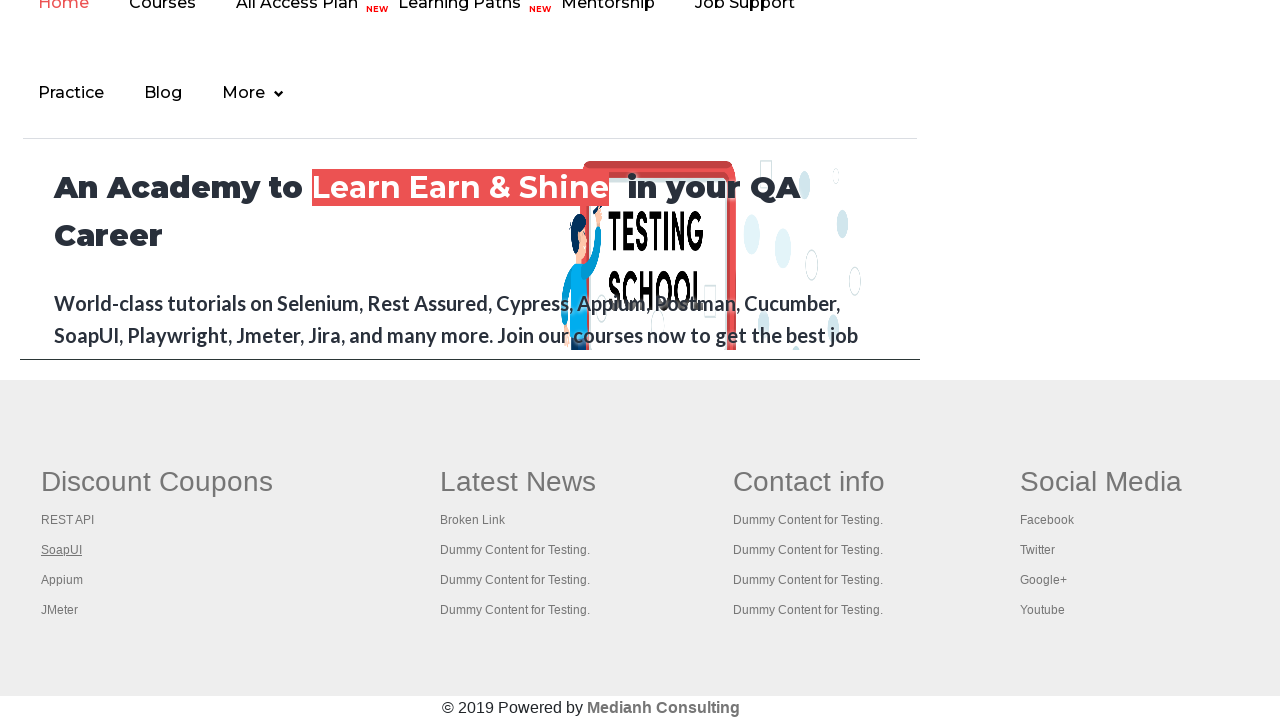

Located link at index 3 in first column
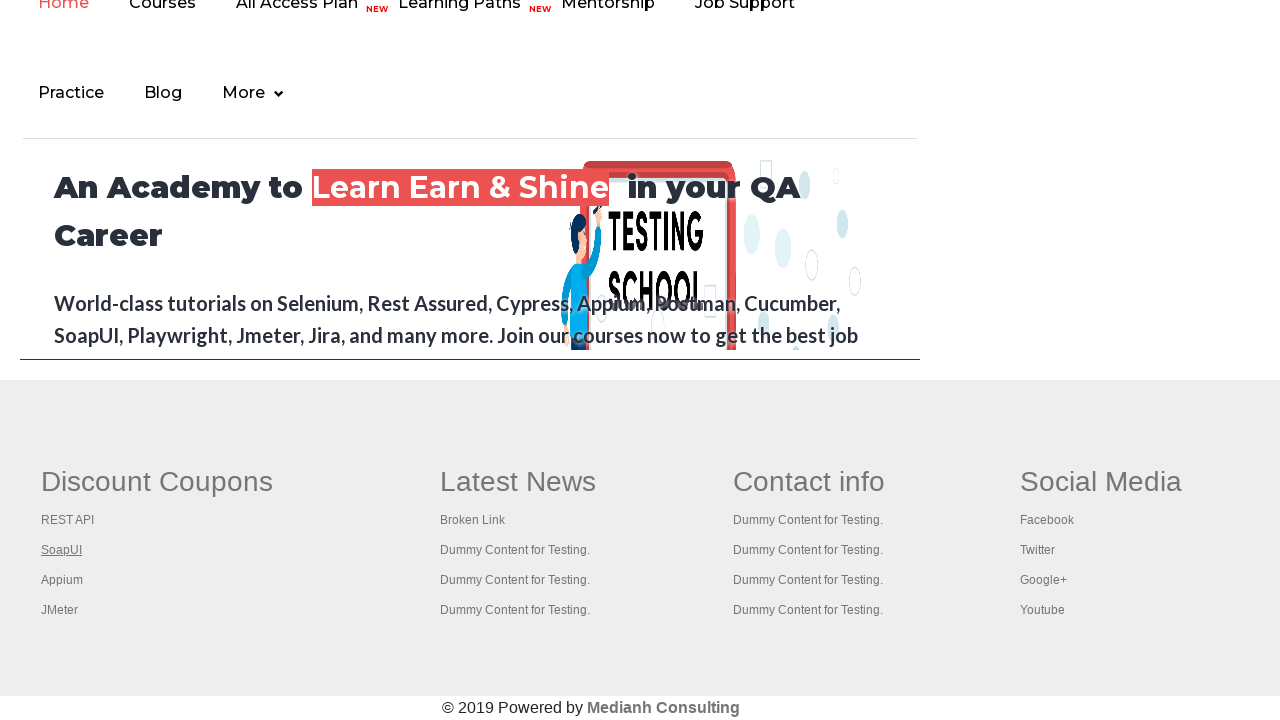

Opened link 3 in new tab using Ctrl+Click at (62, 580) on #gf-BIG >> xpath=//table/tbody/tr/td[1]/ul >> a >> nth=3
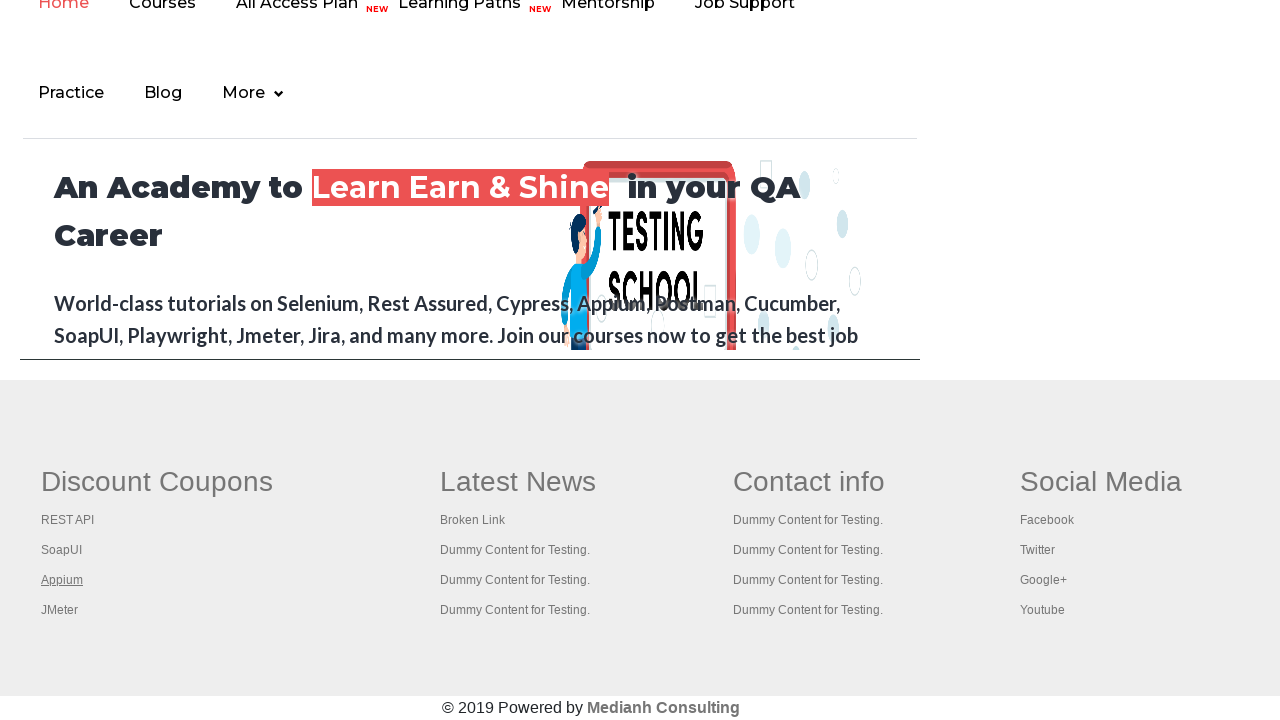

Located link at index 4 in first column
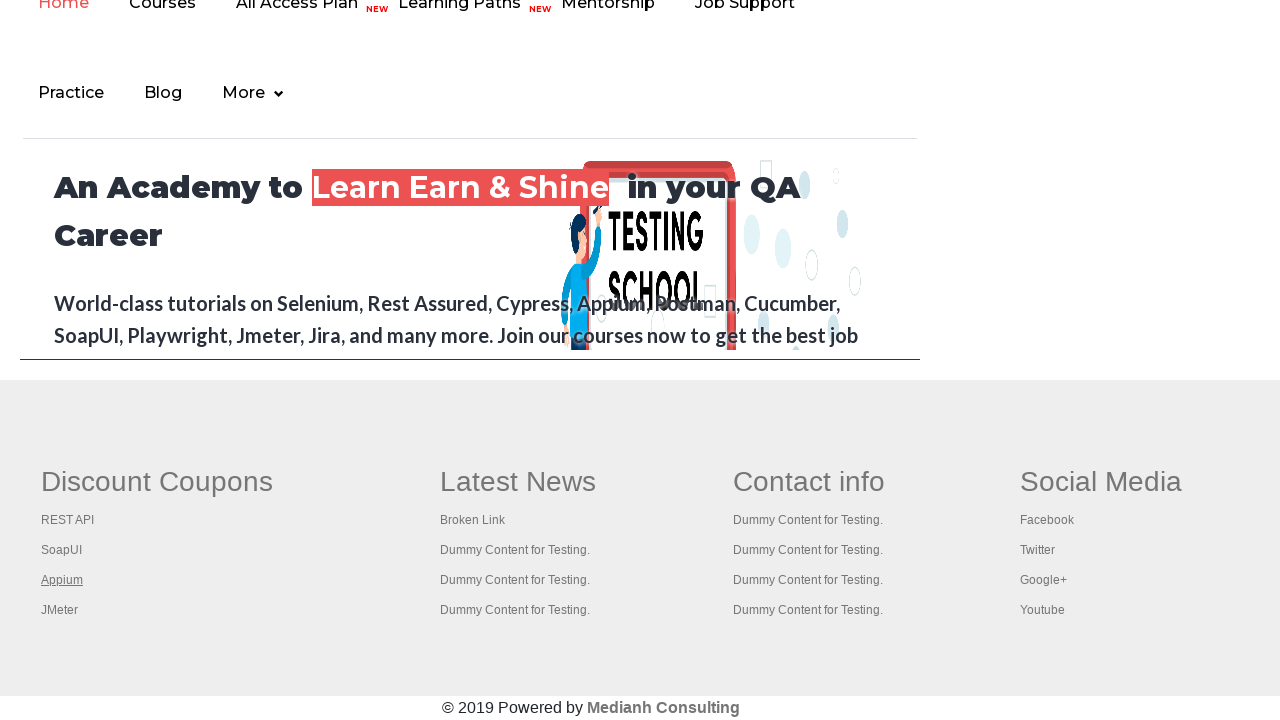

Opened link 4 in new tab using Ctrl+Click at (60, 610) on #gf-BIG >> xpath=//table/tbody/tr/td[1]/ul >> a >> nth=4
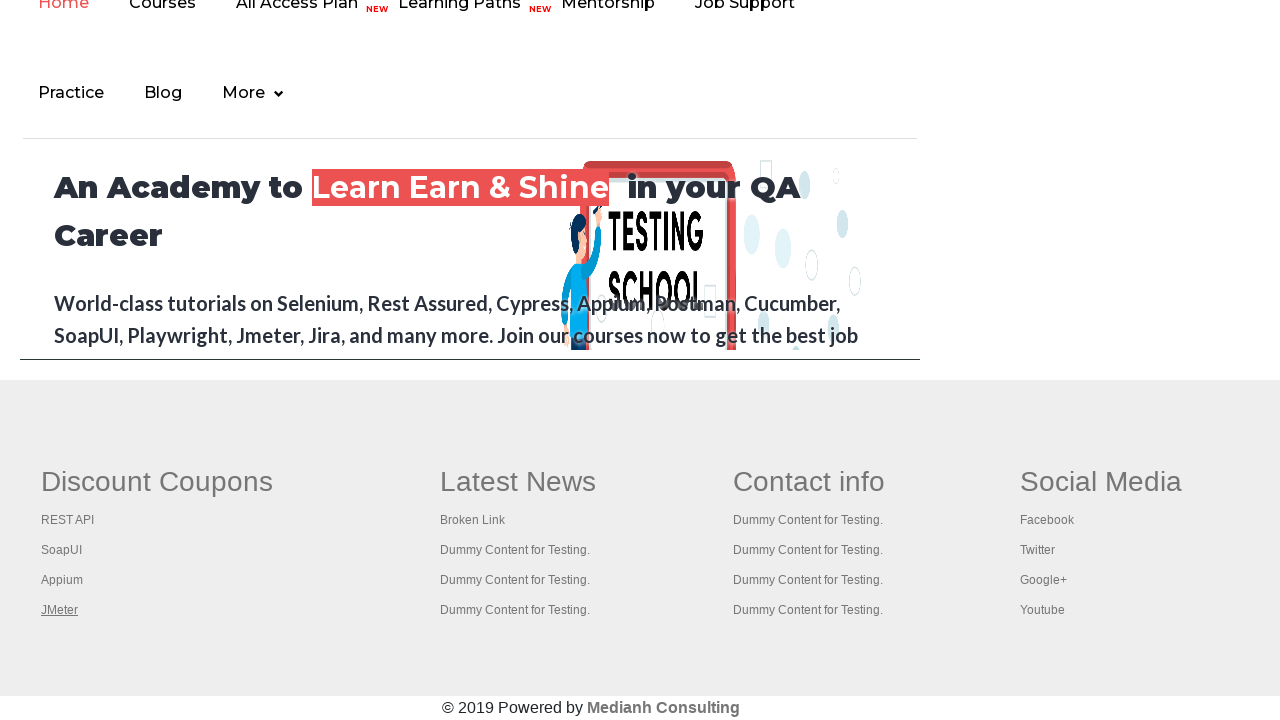

Retrieved all open pages/tabs: 5 total
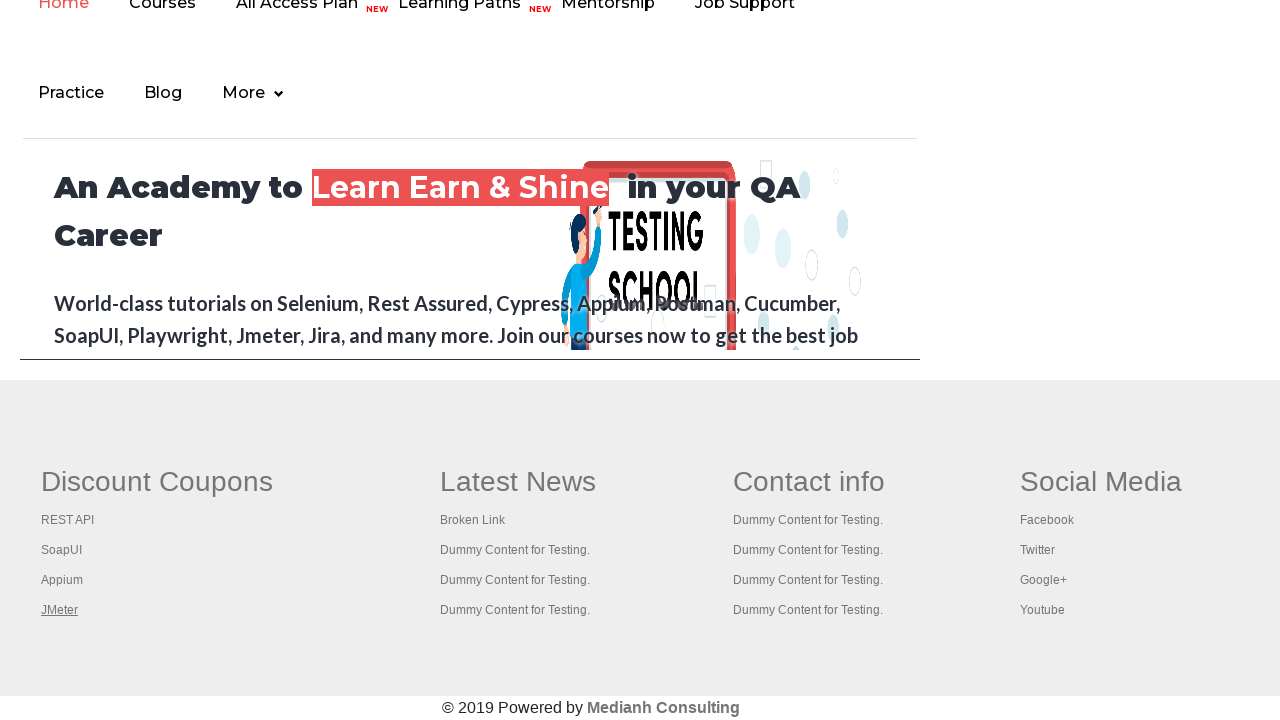

Verified page loaded with title: 'Practice Page'
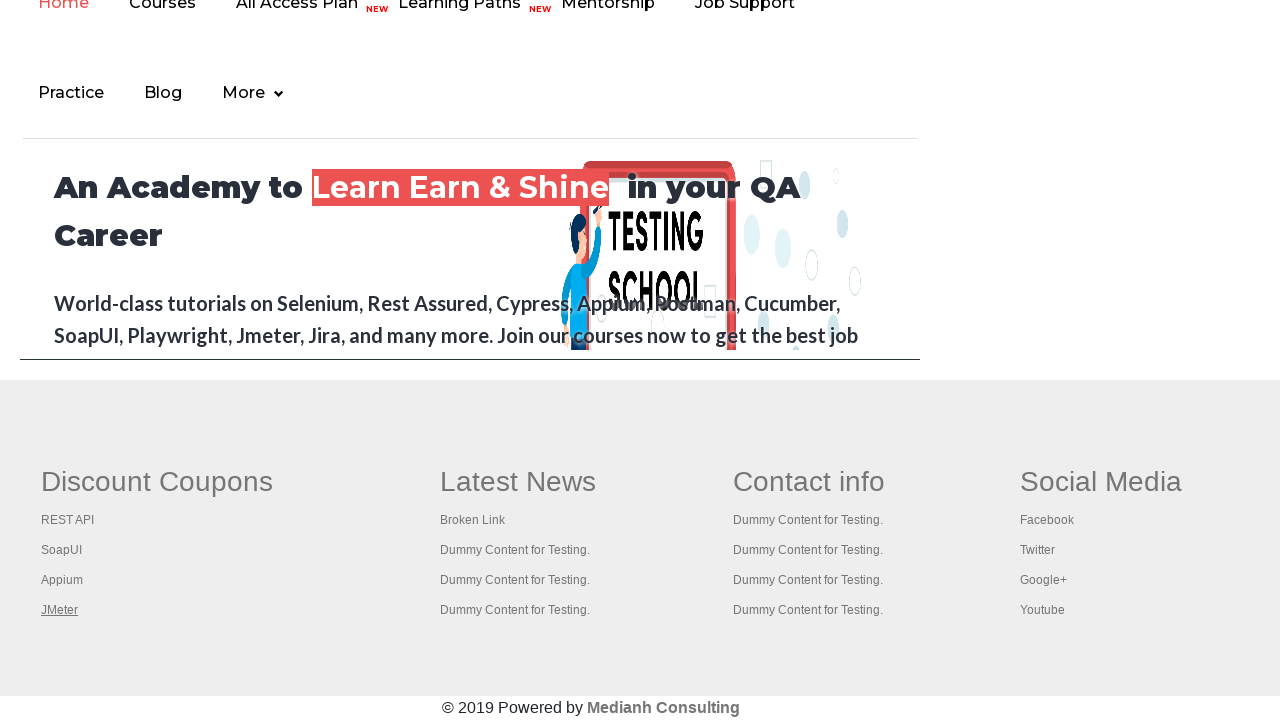

Verified page loaded with title: 'REST API Tutorial'
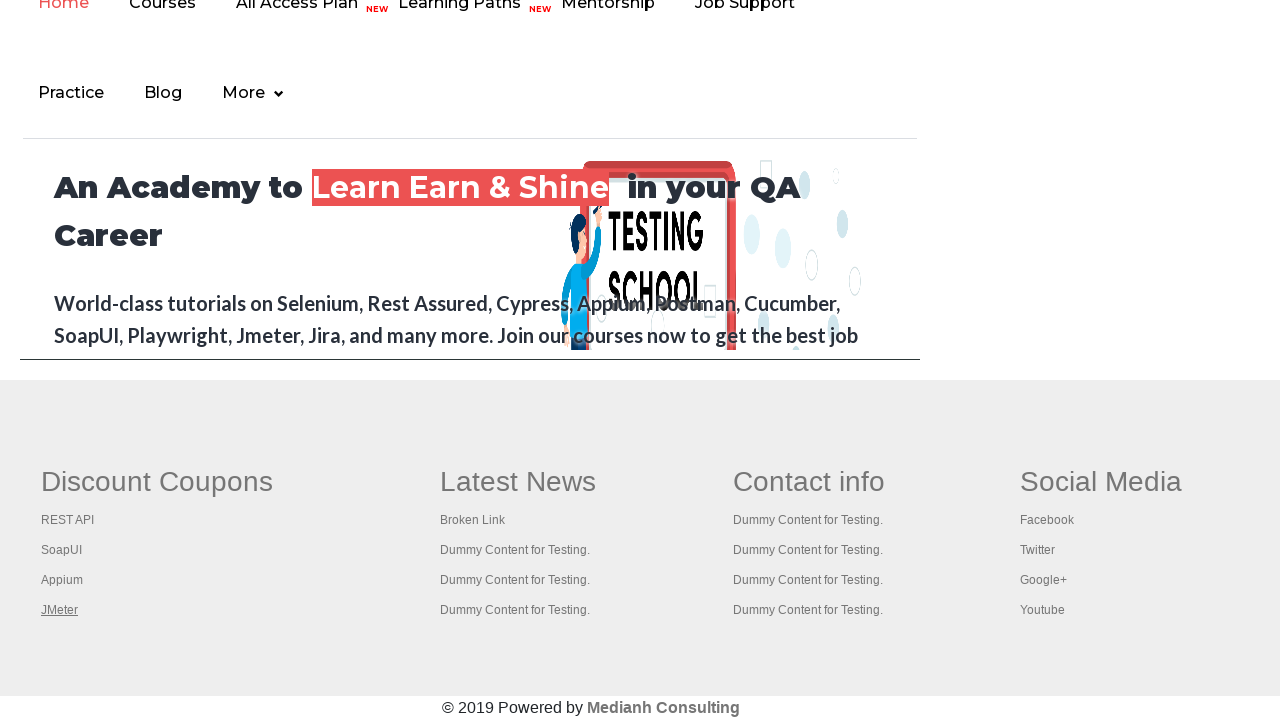

Verified page loaded with title: 'The World’s Most Popular API Testing Tool | SoapUI'
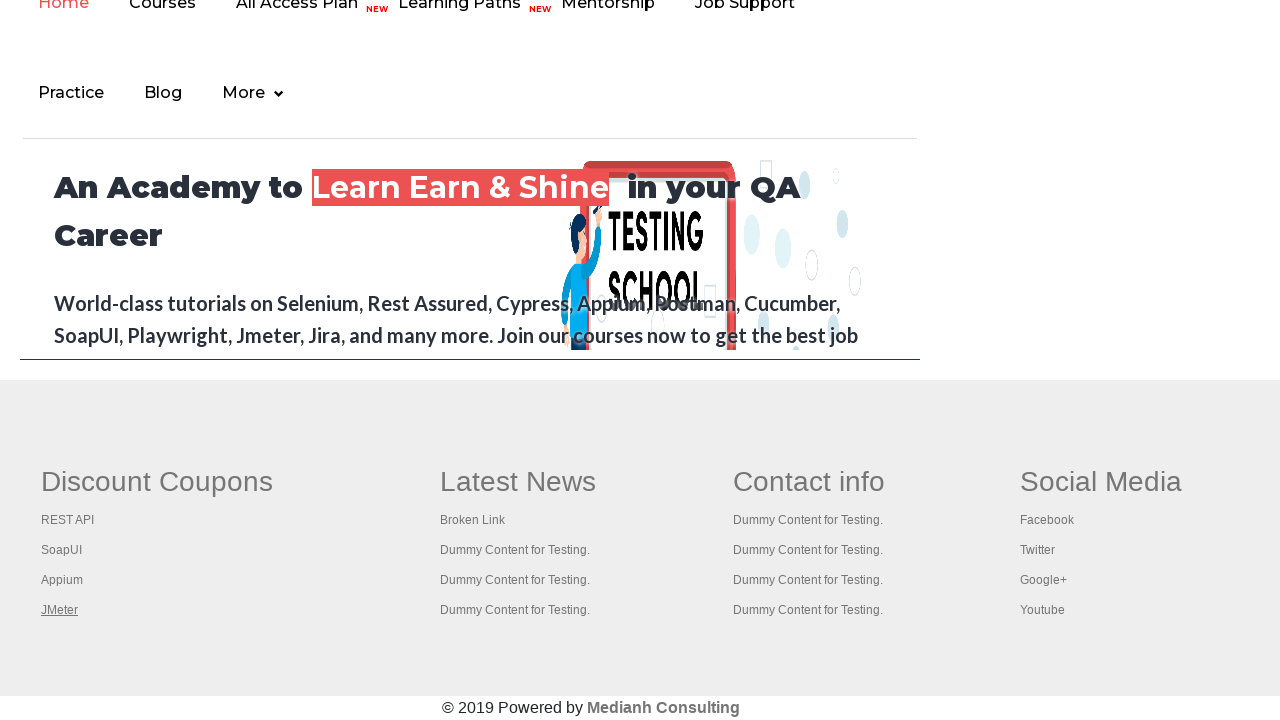

Verified page loaded with title: 'Appium tutorial for Mobile Apps testing | RahulShetty Academy | Rahul'
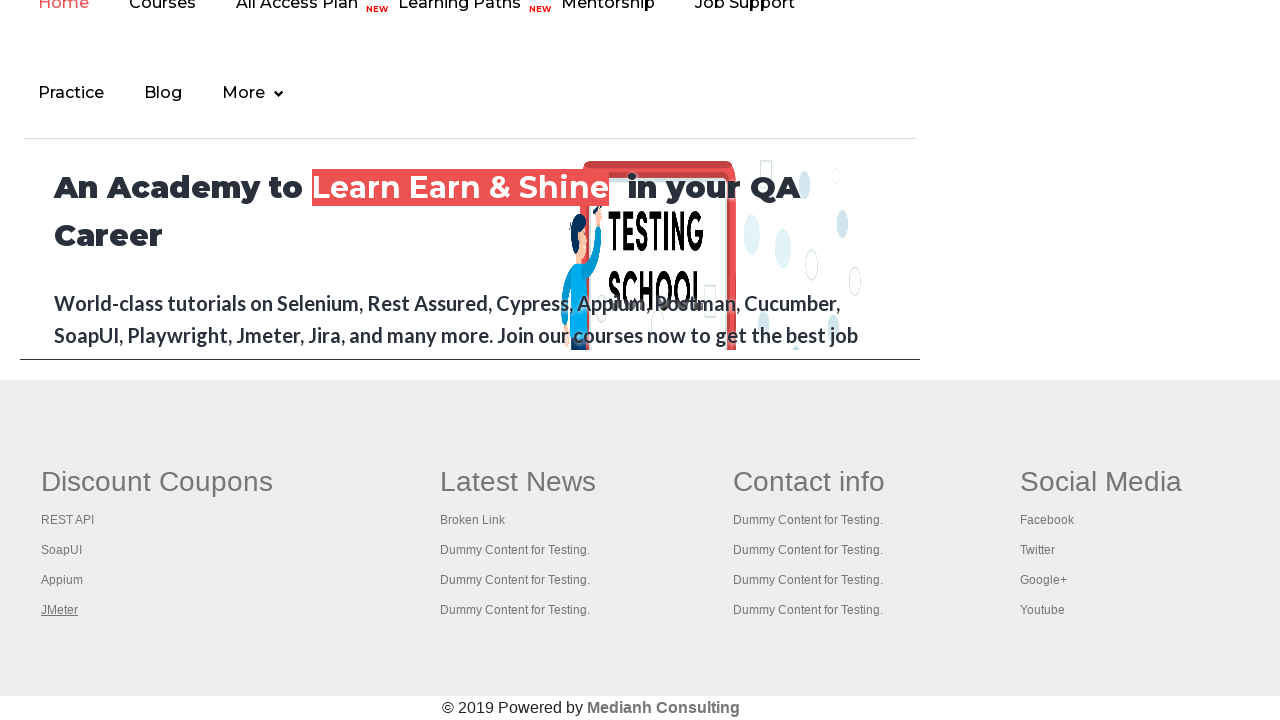

Verified page loaded with title: 'Apache JMeter - Apache JMeter™'
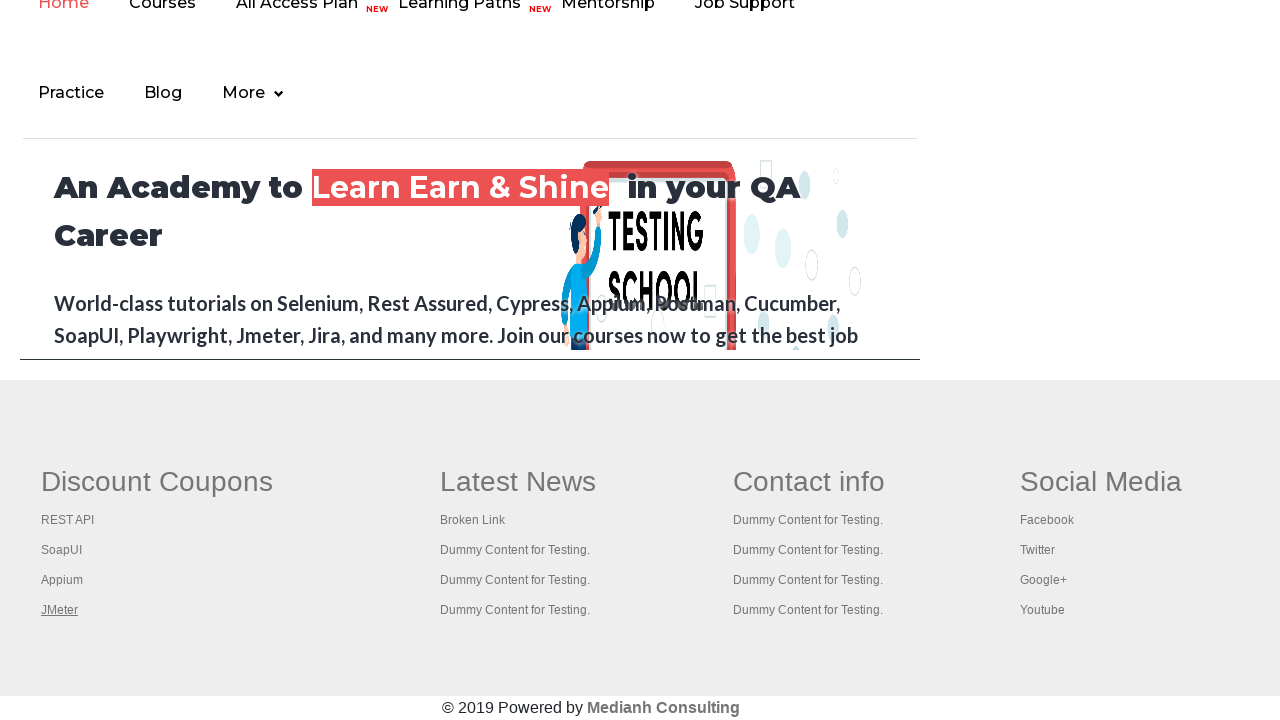

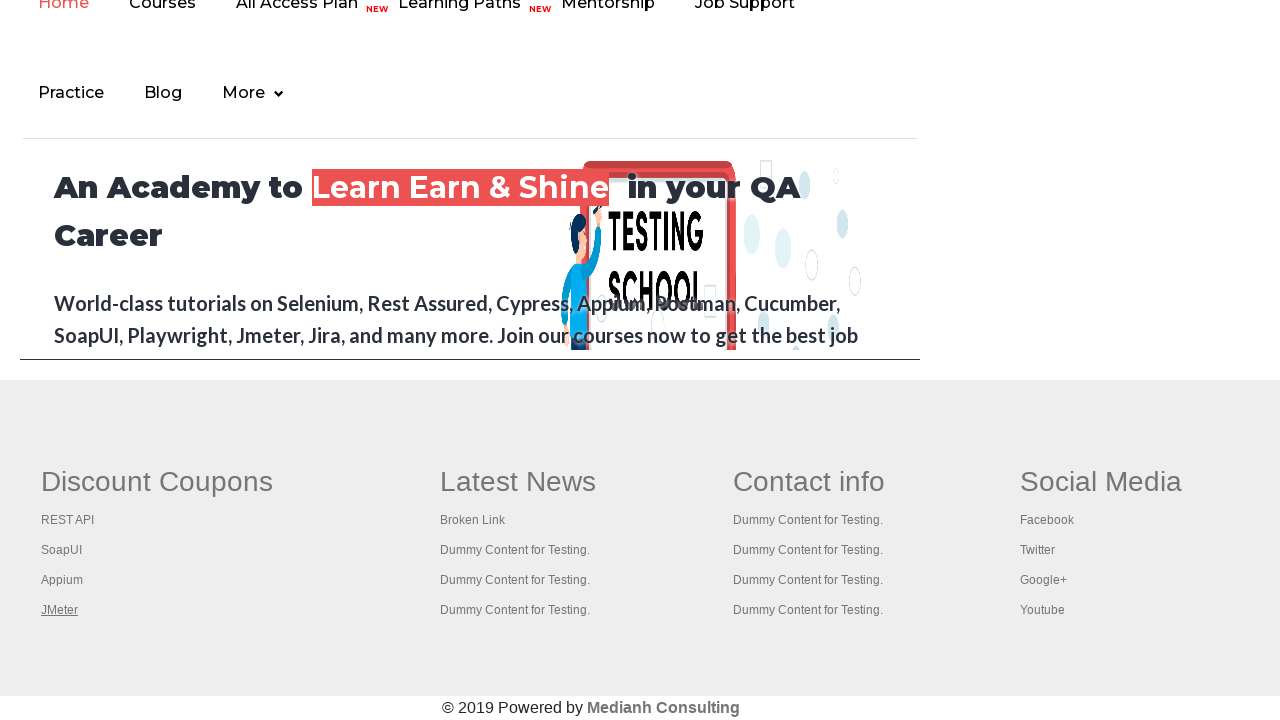